Tests keyboard actions on an autocomplete input field by typing "Nihat" with the first letter capitalized using Shift key

Starting URL: https://demoqa.com/auto-complete

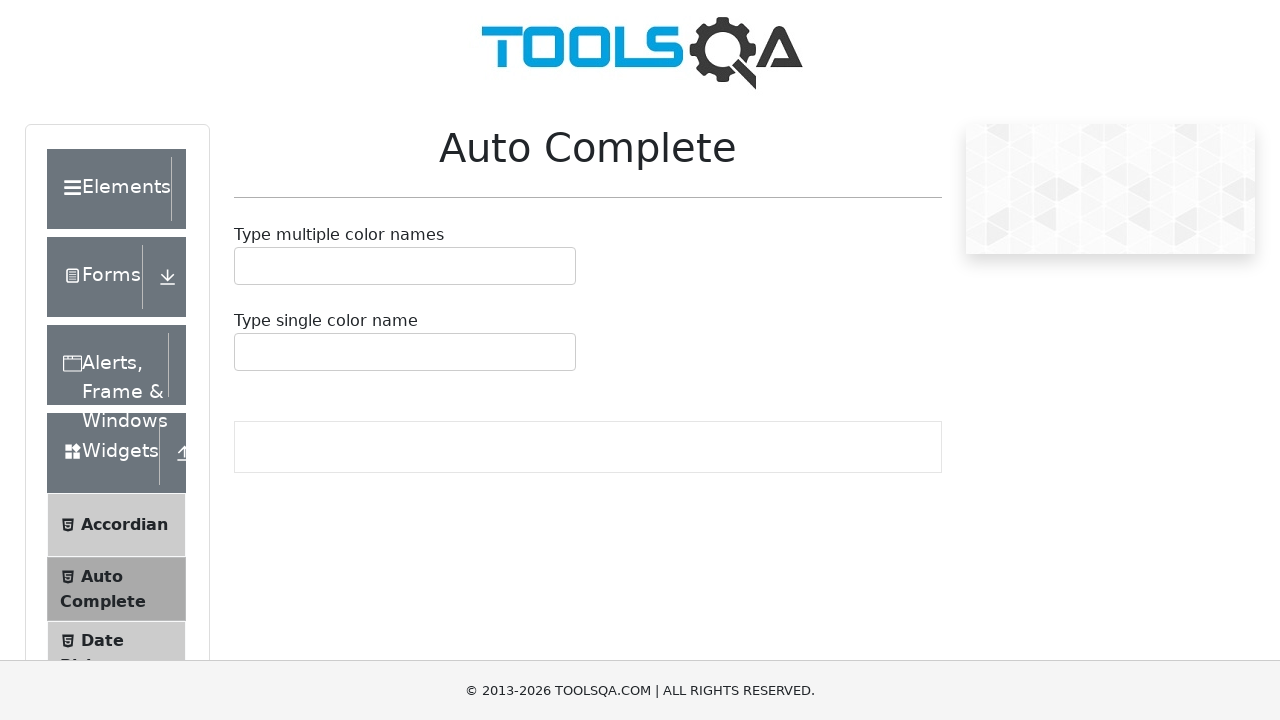

Clicked on autocomplete input field at (247, 352) on #autoCompleteSingleInput
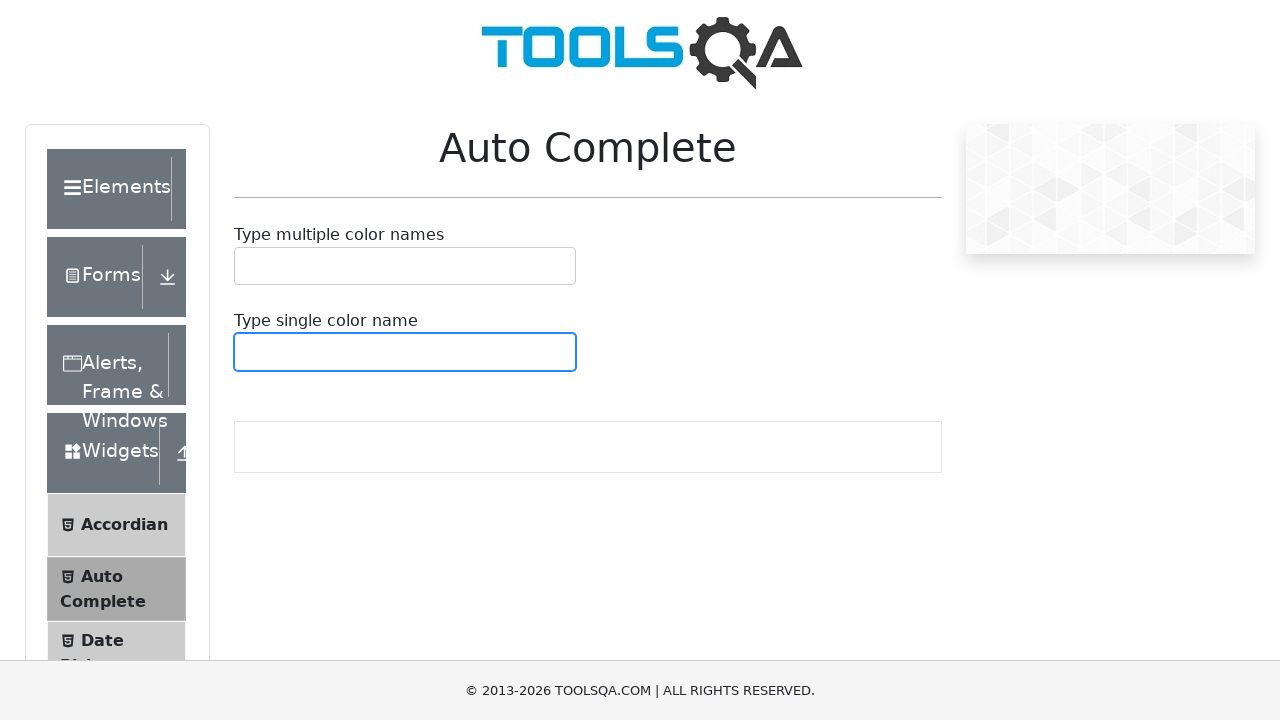

Pressed Shift key down
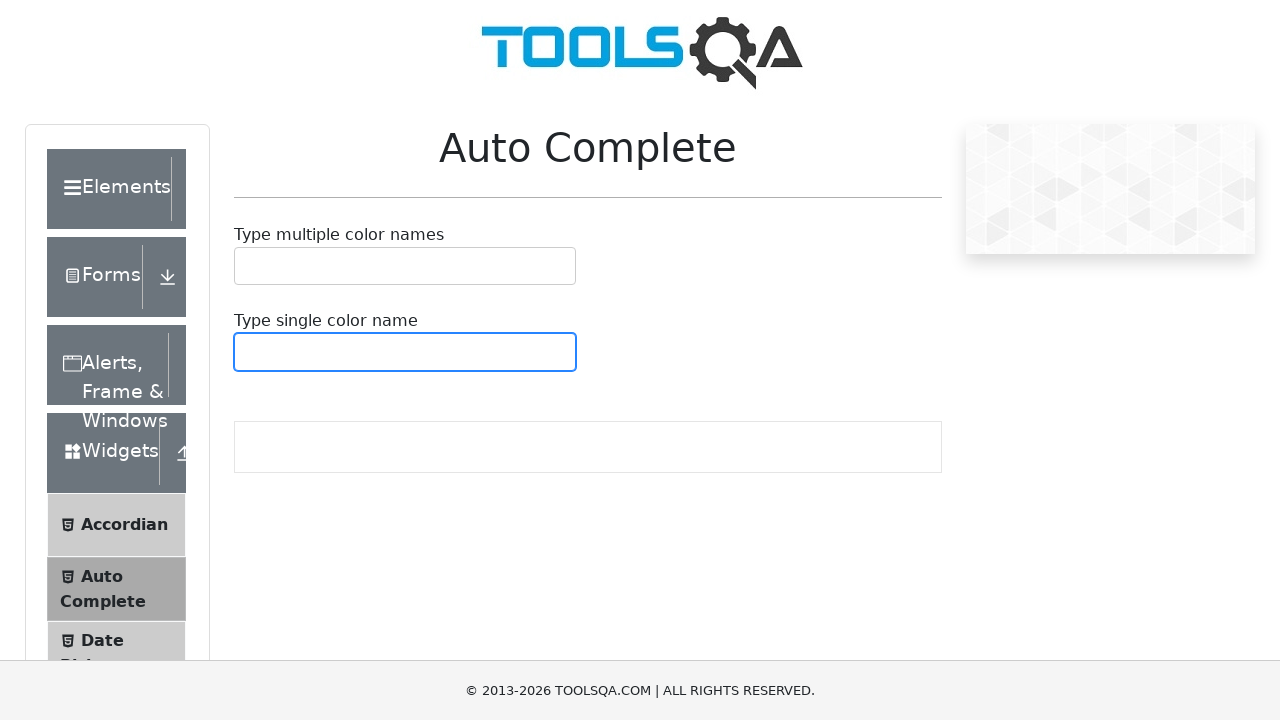

Typed 'n' with Shift held (produces 'N')
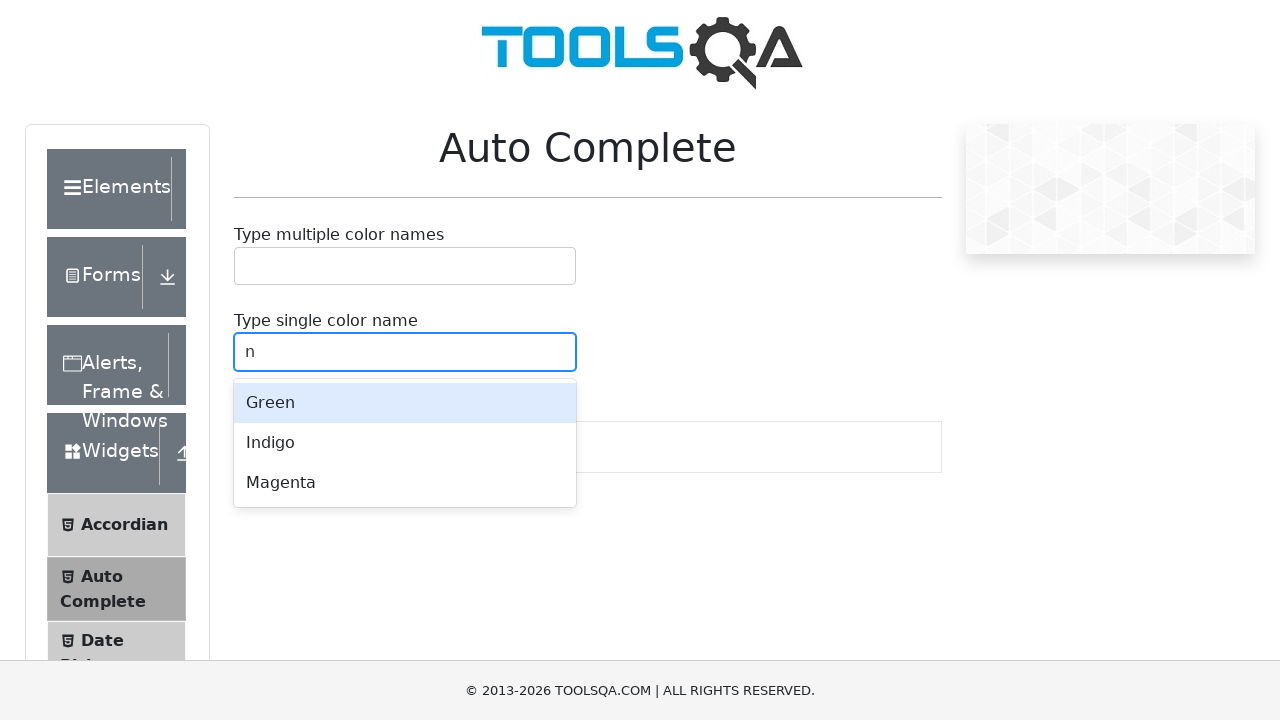

Released Shift key
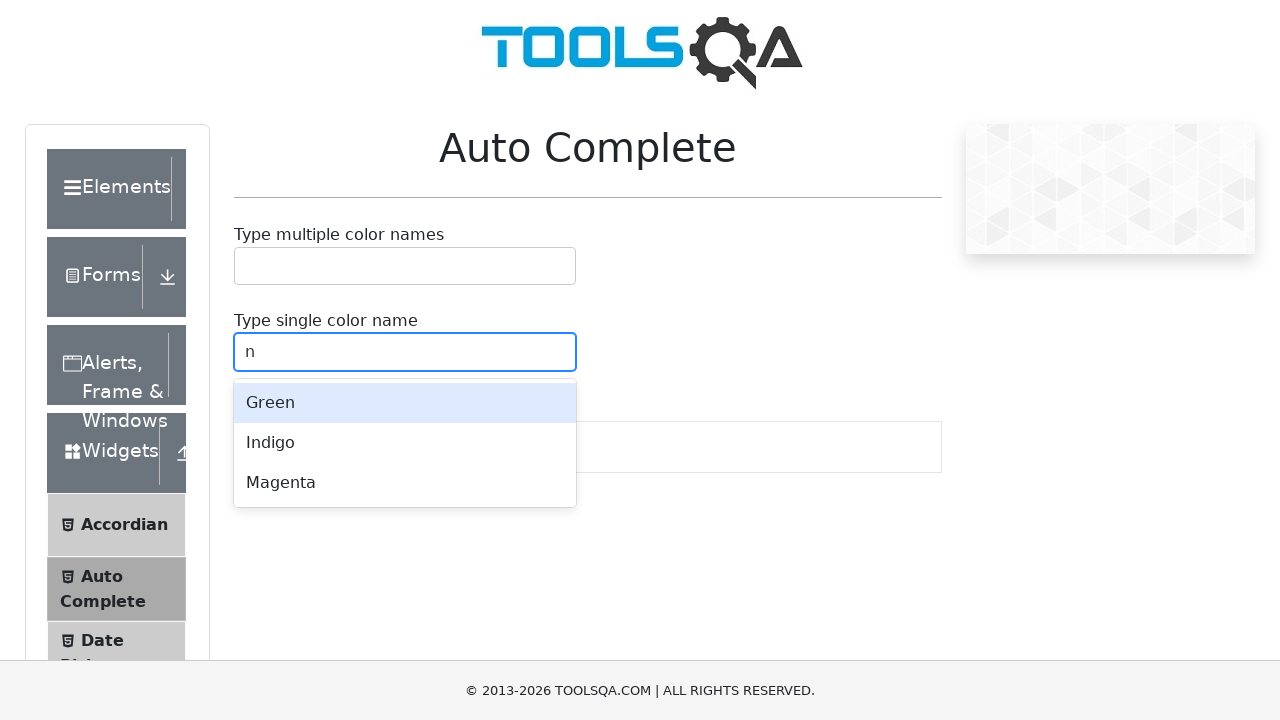

Typed 'ihat' to complete 'Nihat' in autocomplete field
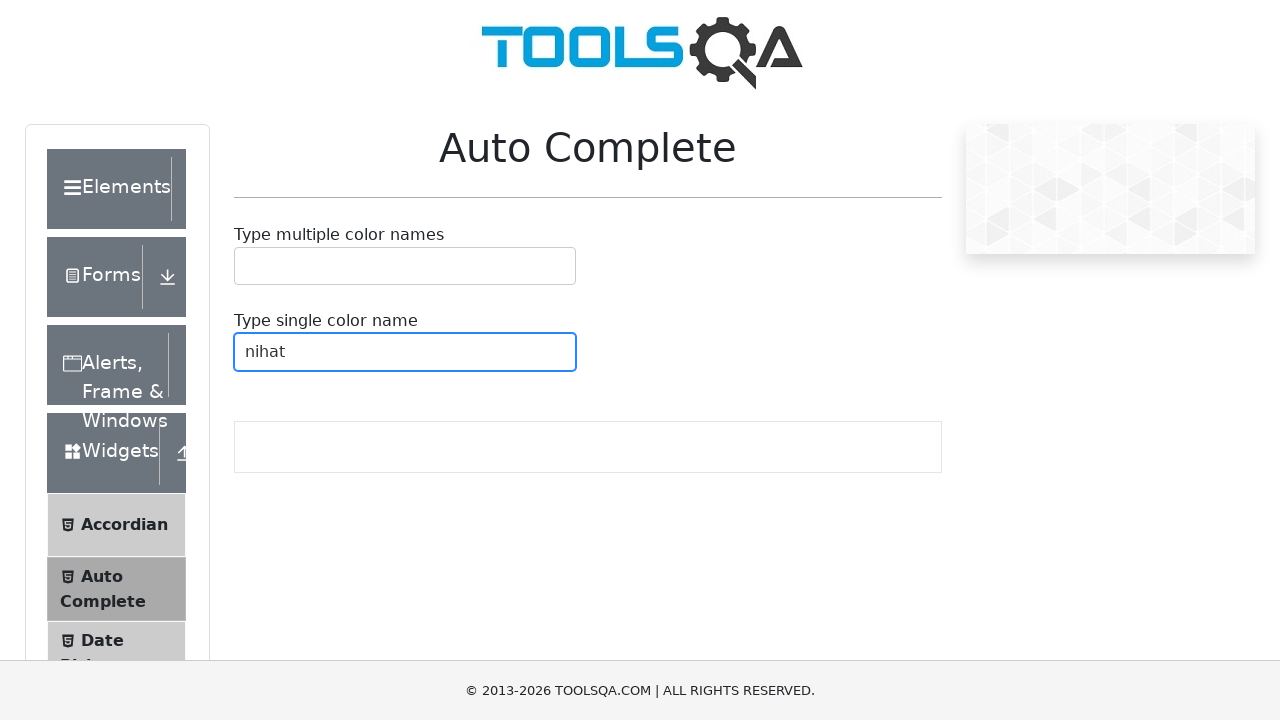

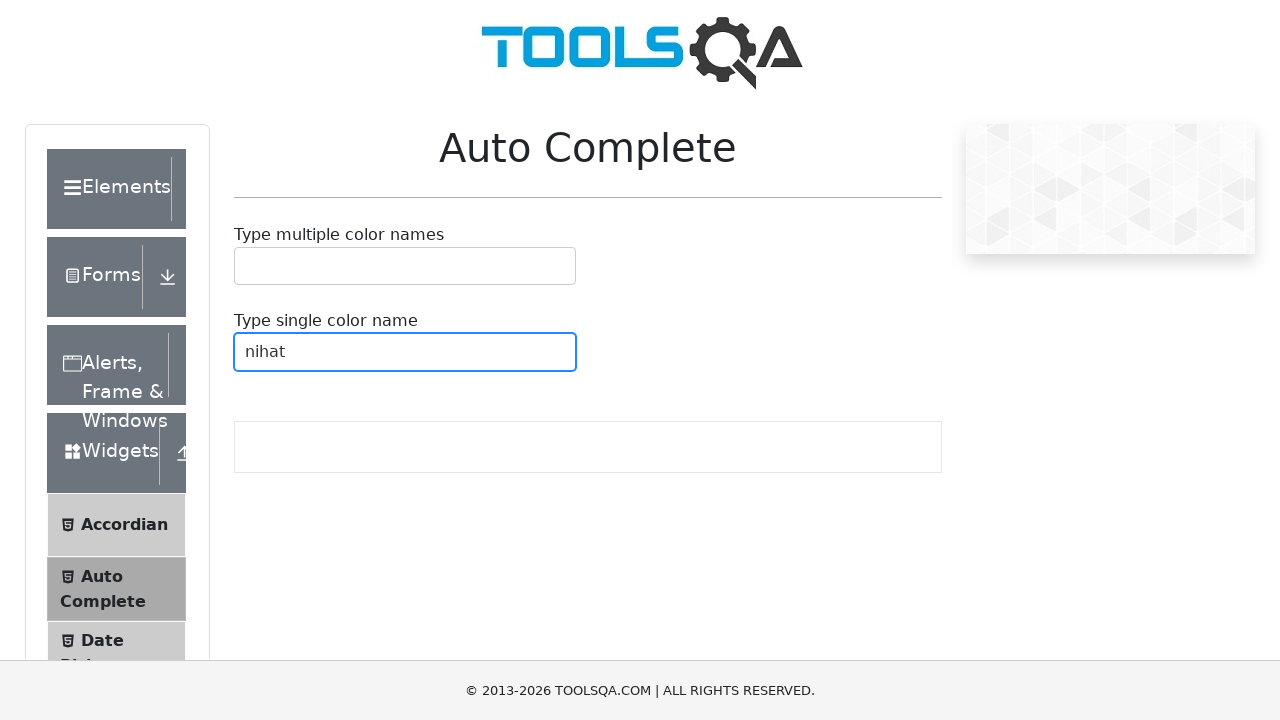